Tests the jQuery UI datepicker widget by navigating to the demo page and setting a date value using JavaScript execution.

Starting URL: https://jqueryui.com/datepicker/

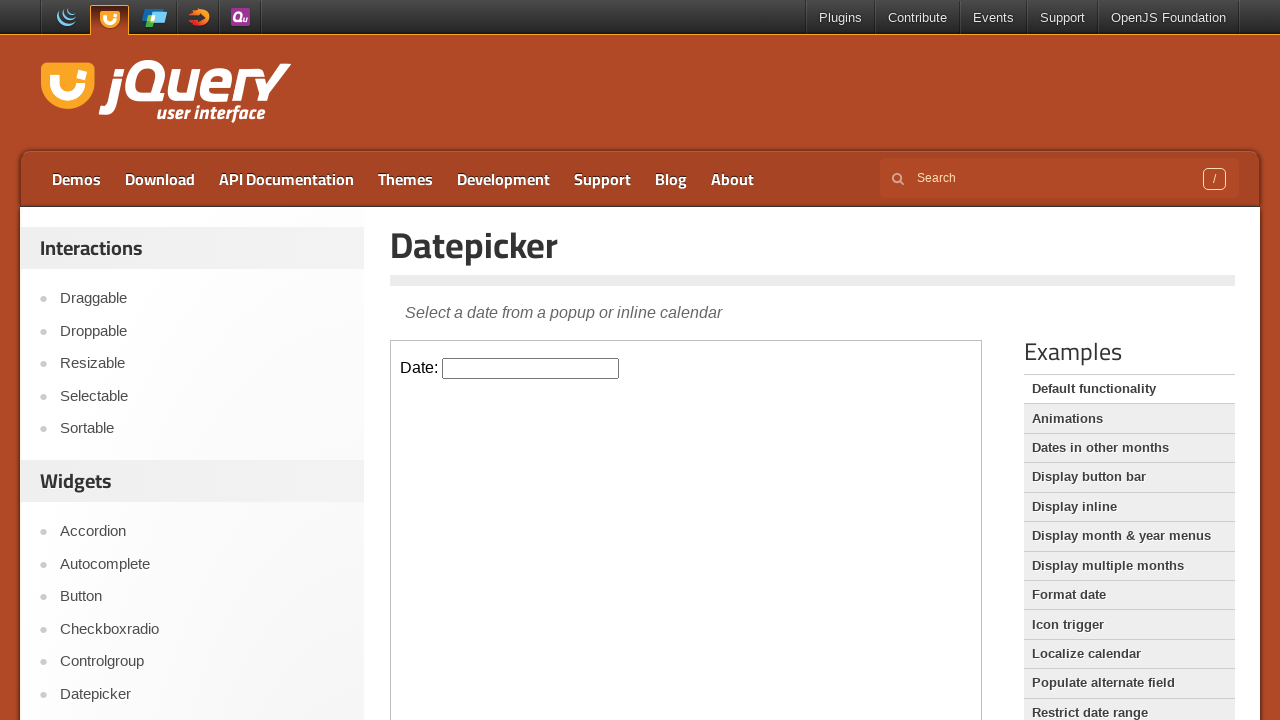

Located the datepicker iframe
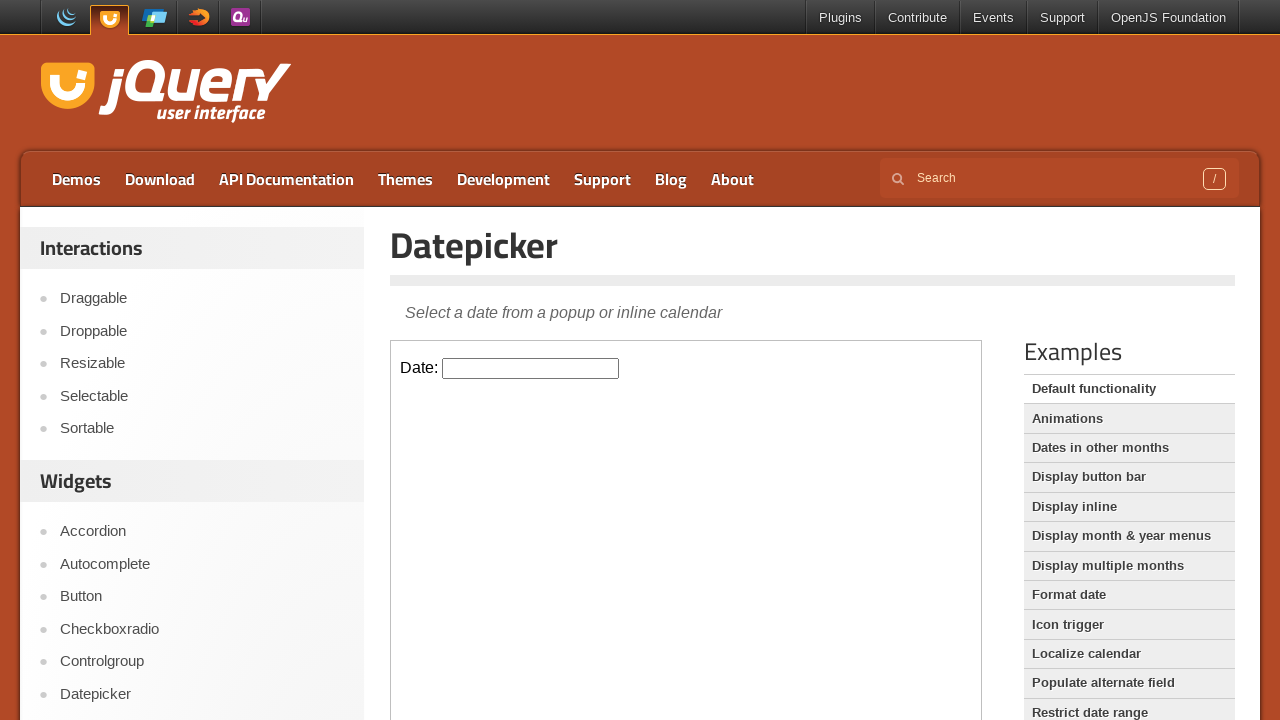

Executed JavaScript to set datepicker value to 02/12/2003
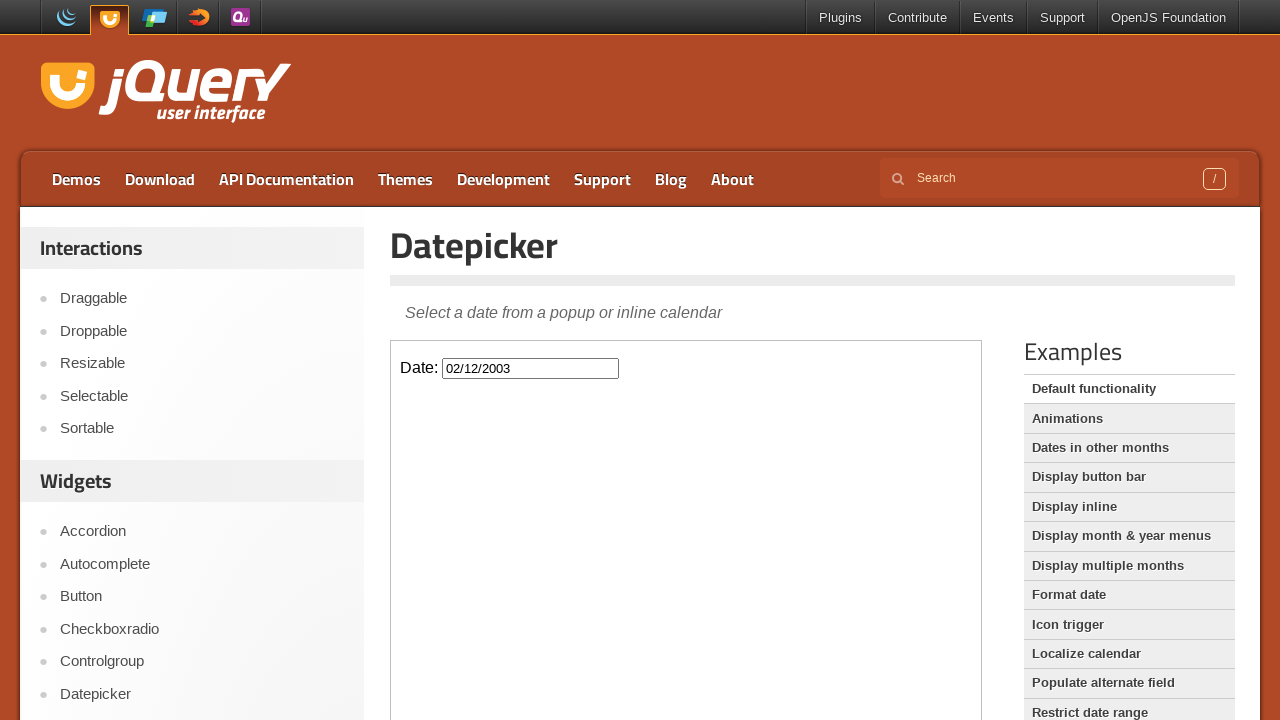

Clicked on the datepicker input field at (531, 368) on iframe.demo-frame >> internal:control=enter-frame >> #datepicker
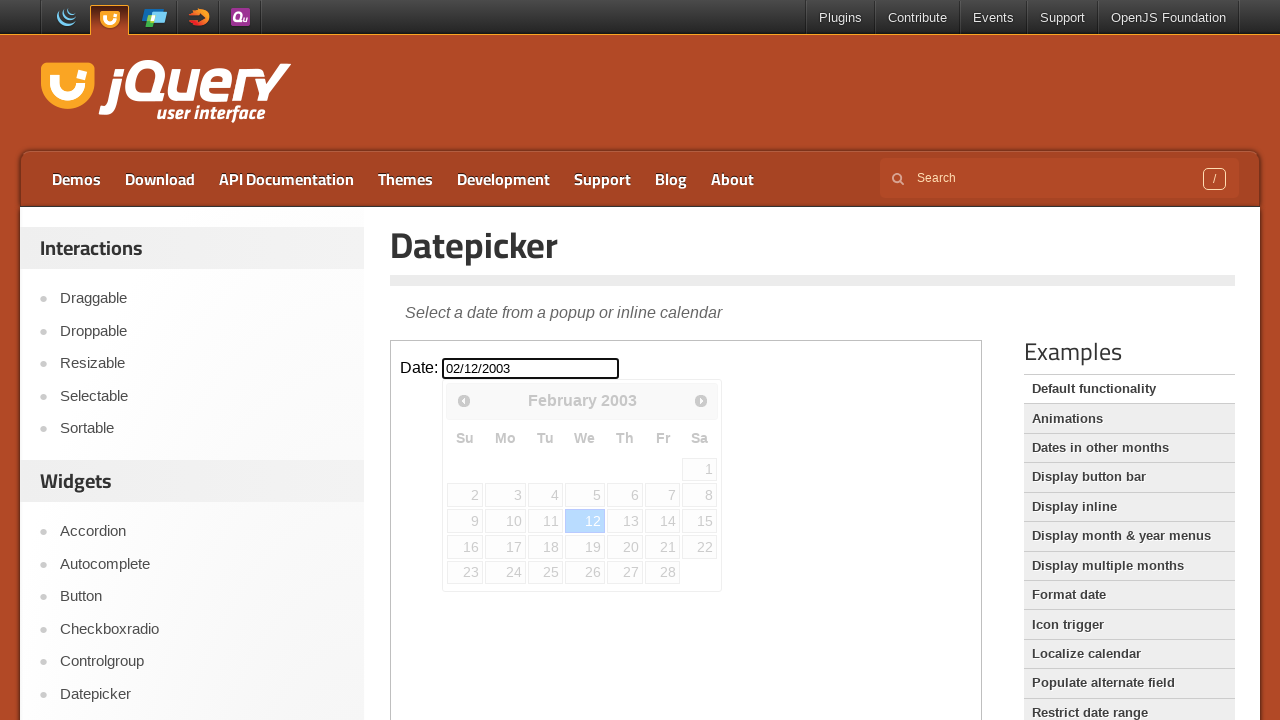

Verified datepicker input field is ready
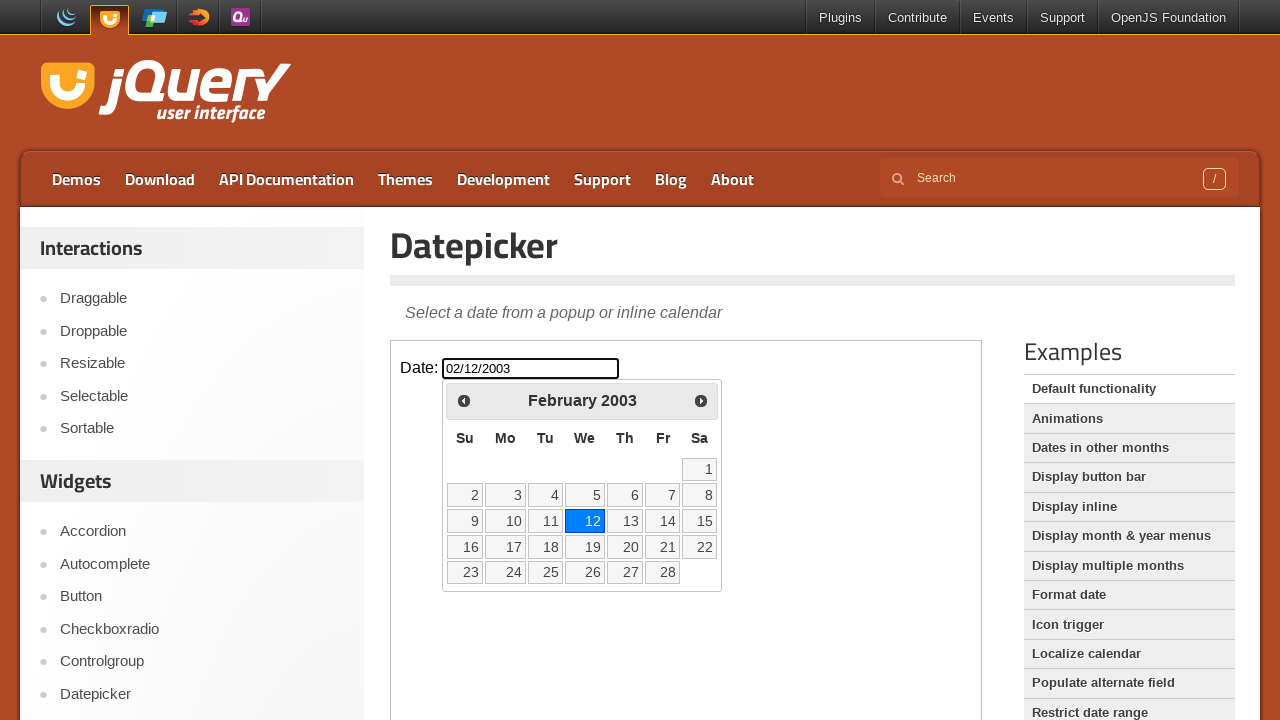

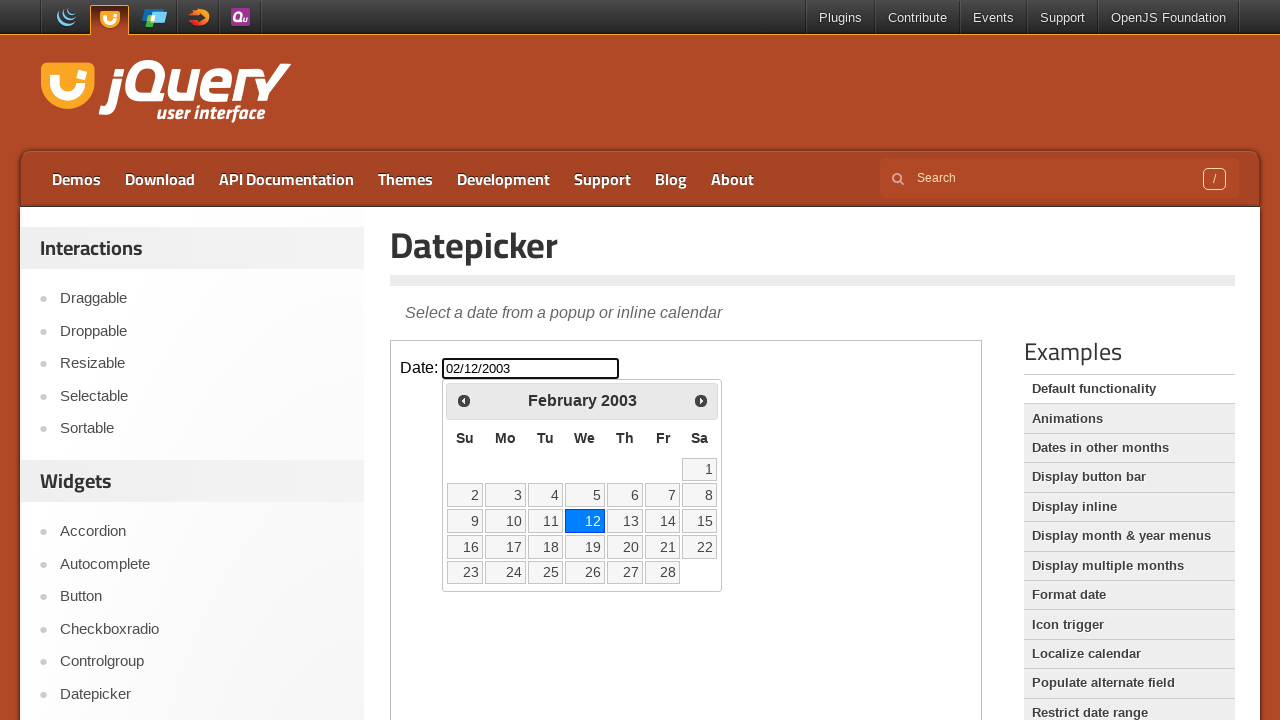